Tests entering a Git username in an input field and submitting by pressing Enter, also captures a screenshot of the navigation header.

Starting URL: https://letcode.in/elements

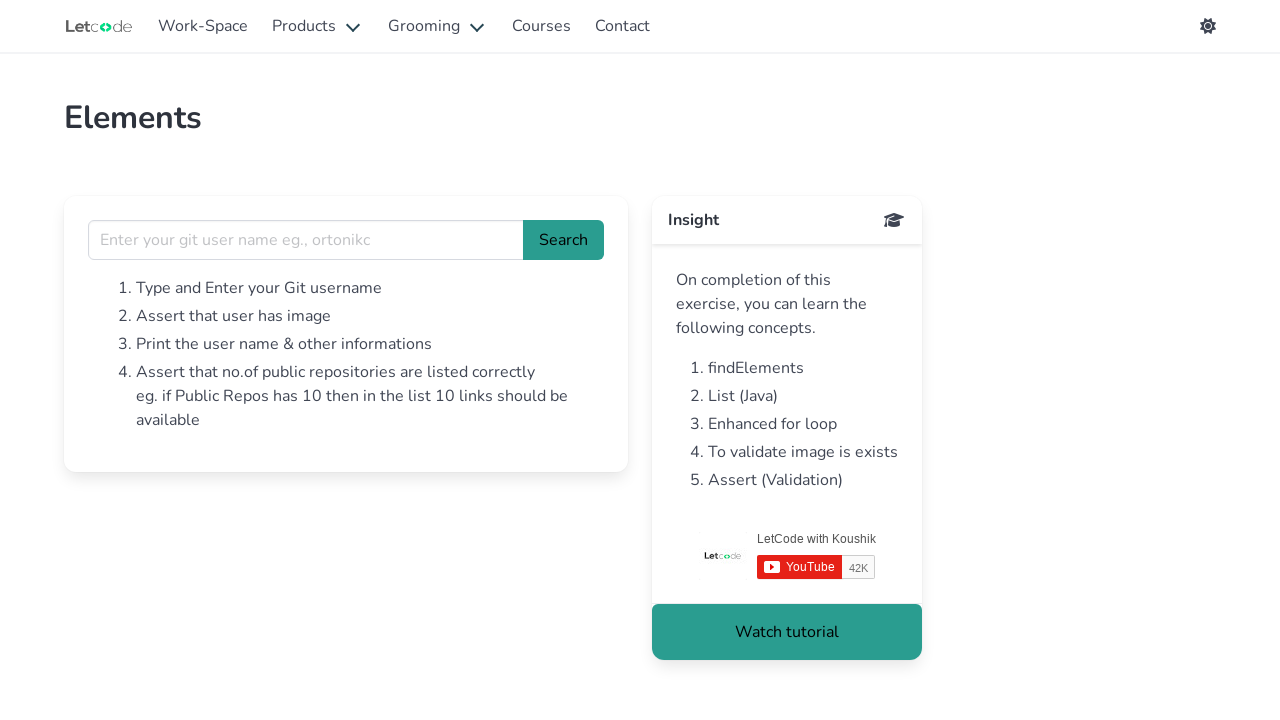

Filled Git username input field with 'ortonikc' on input[name='username']
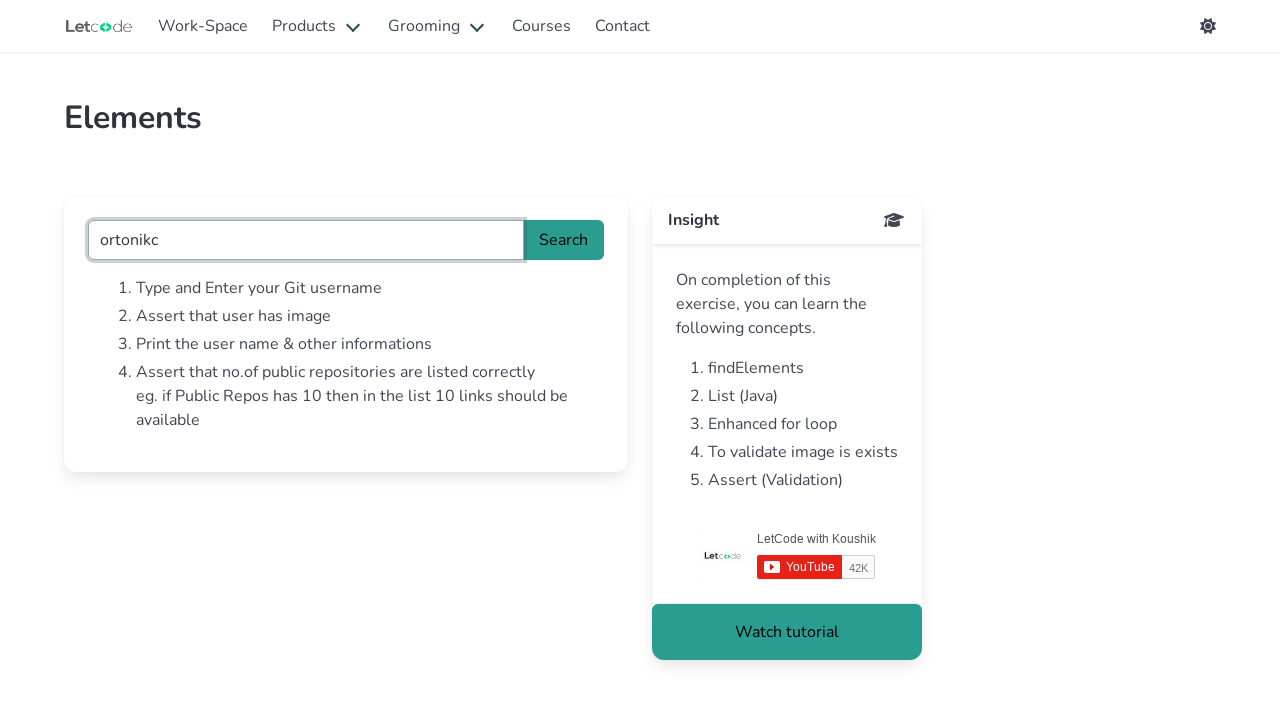

Pressed Enter to submit the Git username on input[name='username']
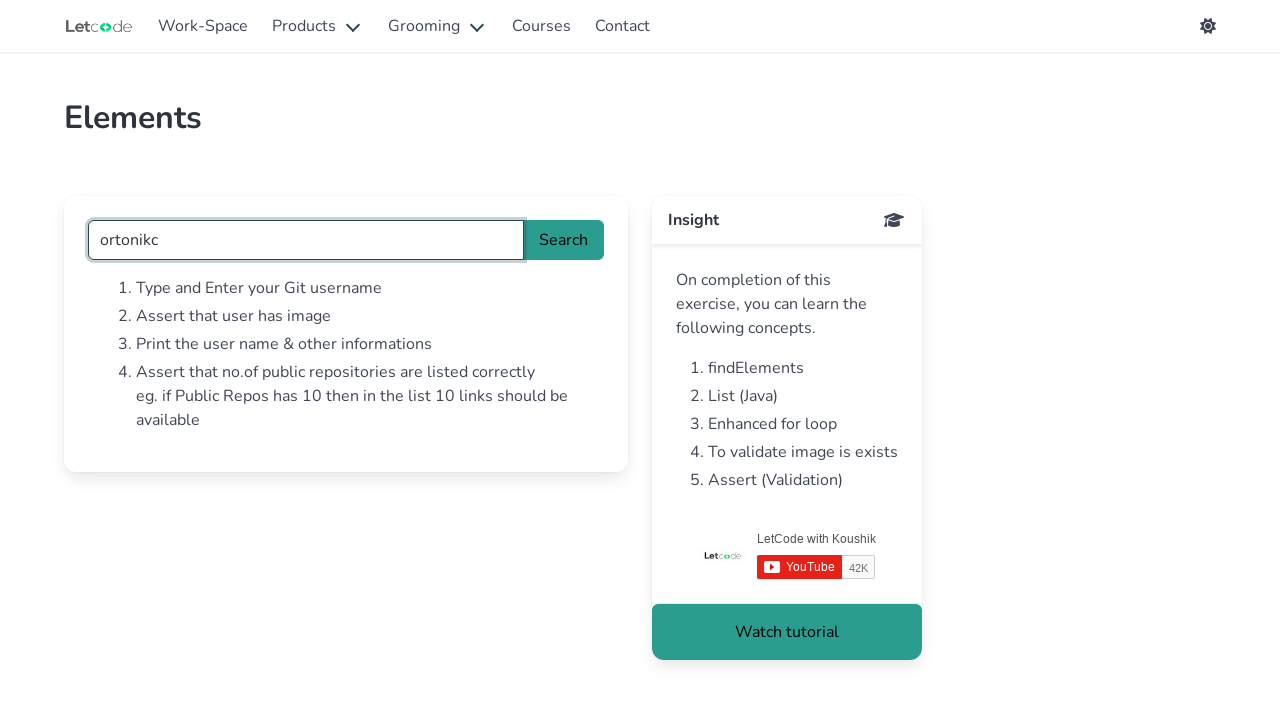

Captured screenshot of the navigation header
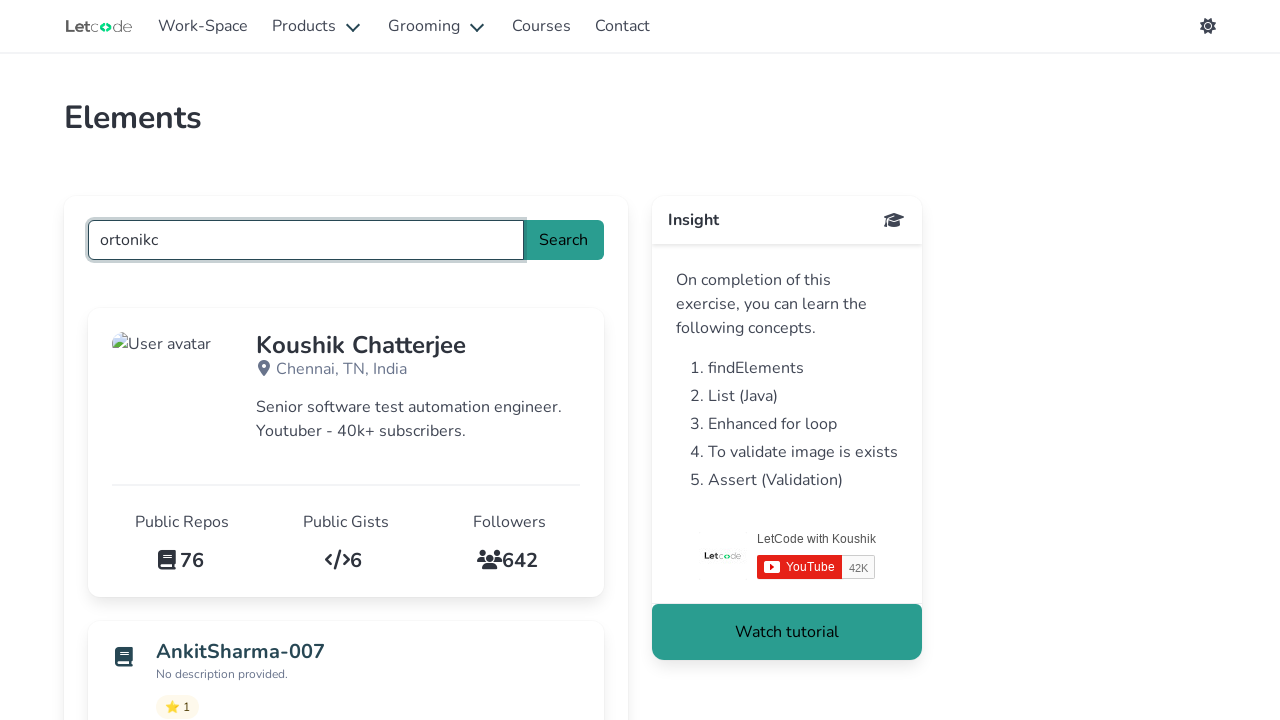

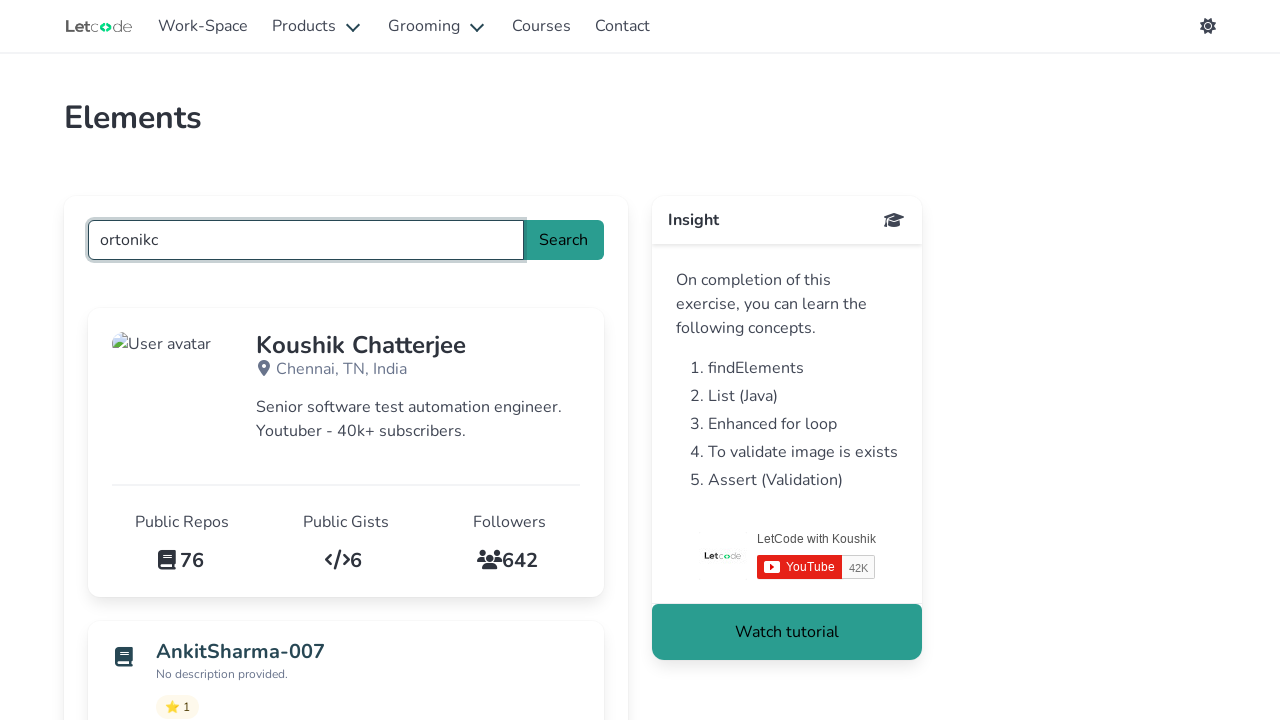